Tests clicking on a datalist input and verifying it has 5 options

Starting URL: https://bonigarcia.dev/selenium-webdriver-java/web-form.html

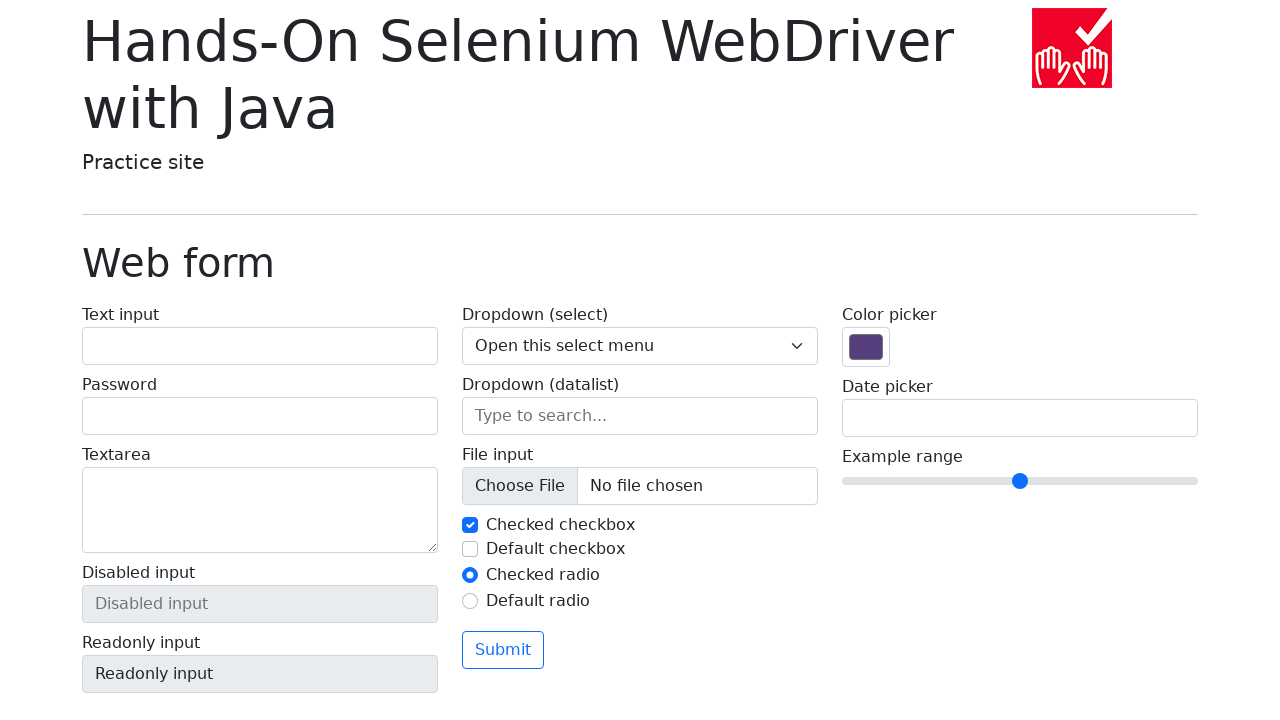

Clicked on the datalist input field at (640, 416) on input[name='my-datalist']
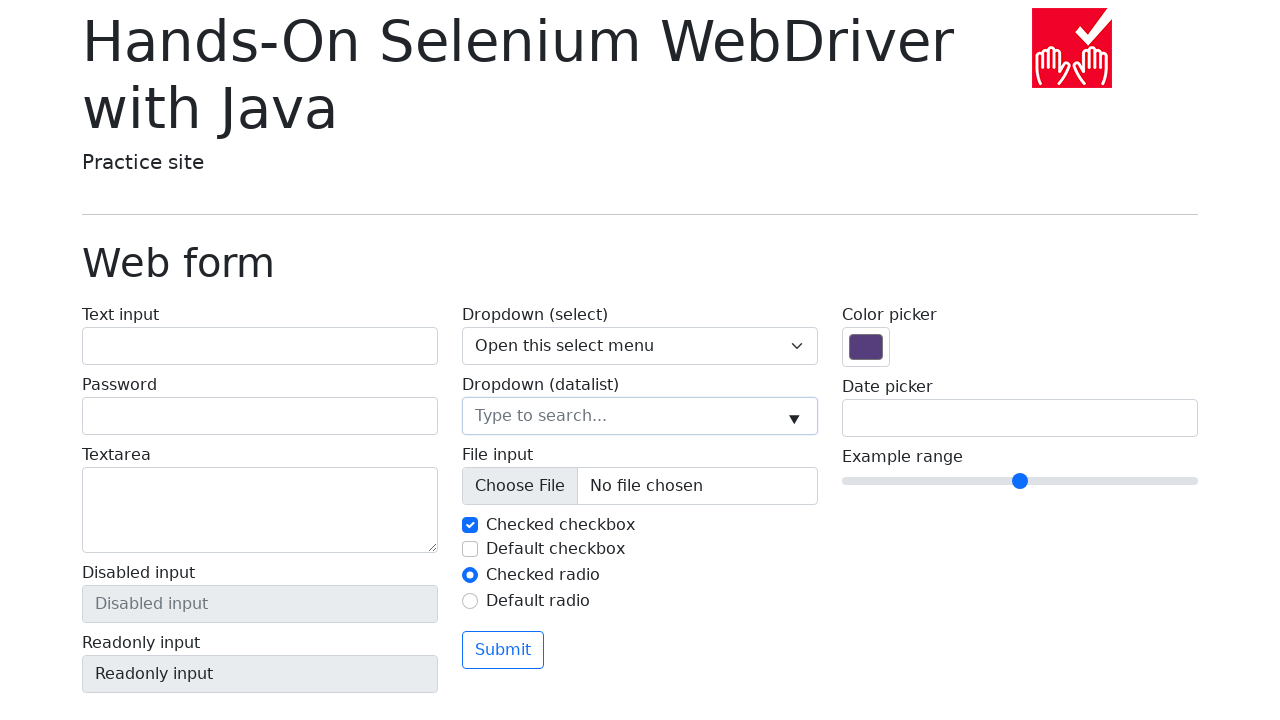

Retrieved all datalist options
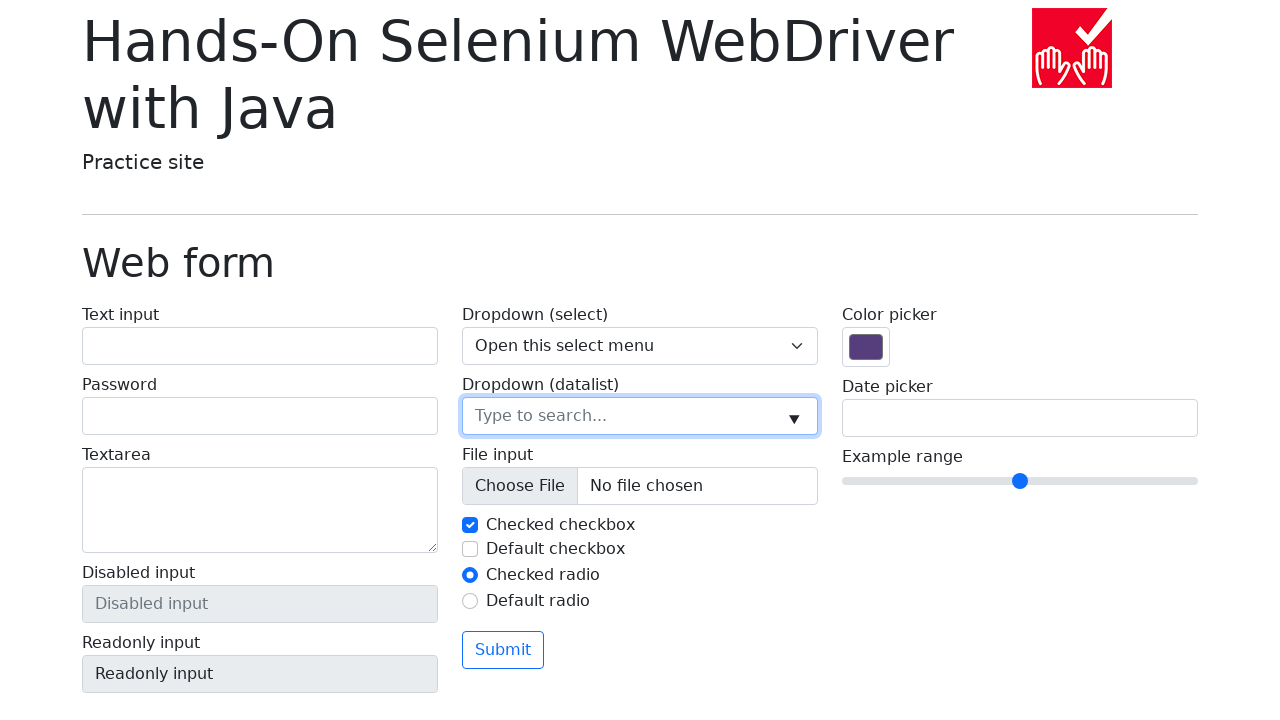

Verified datalist contains exactly 5 options
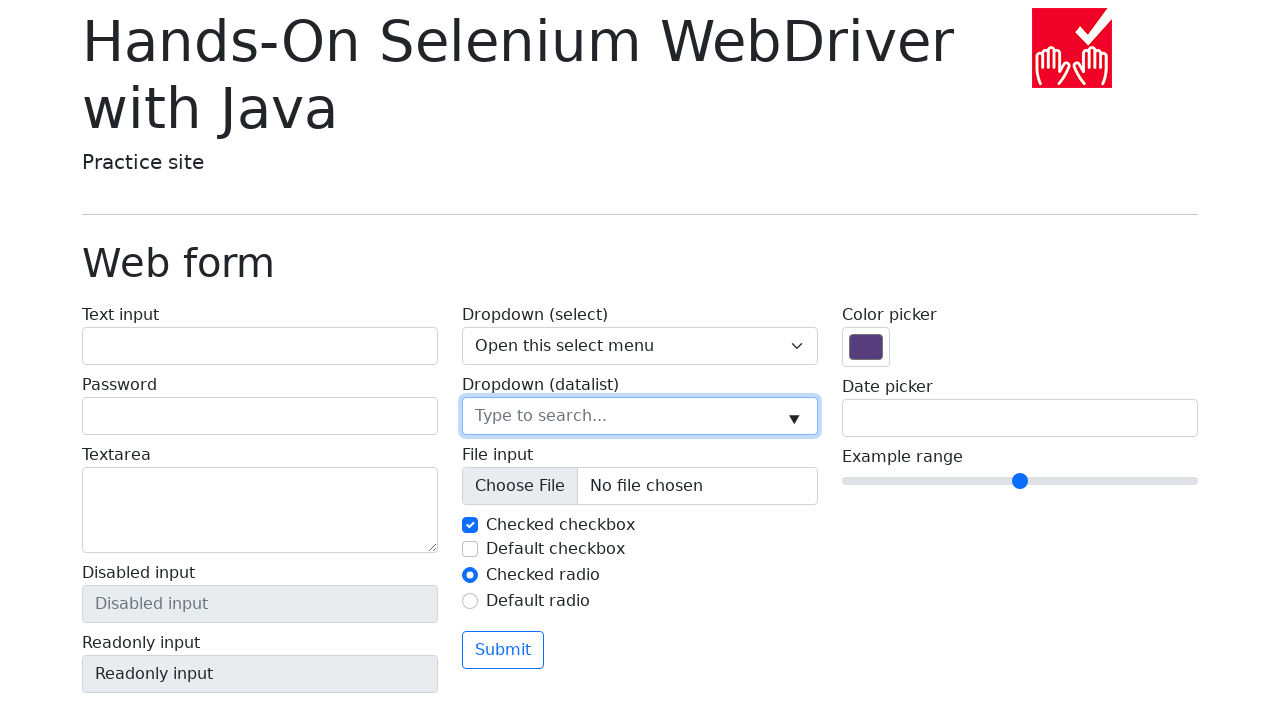

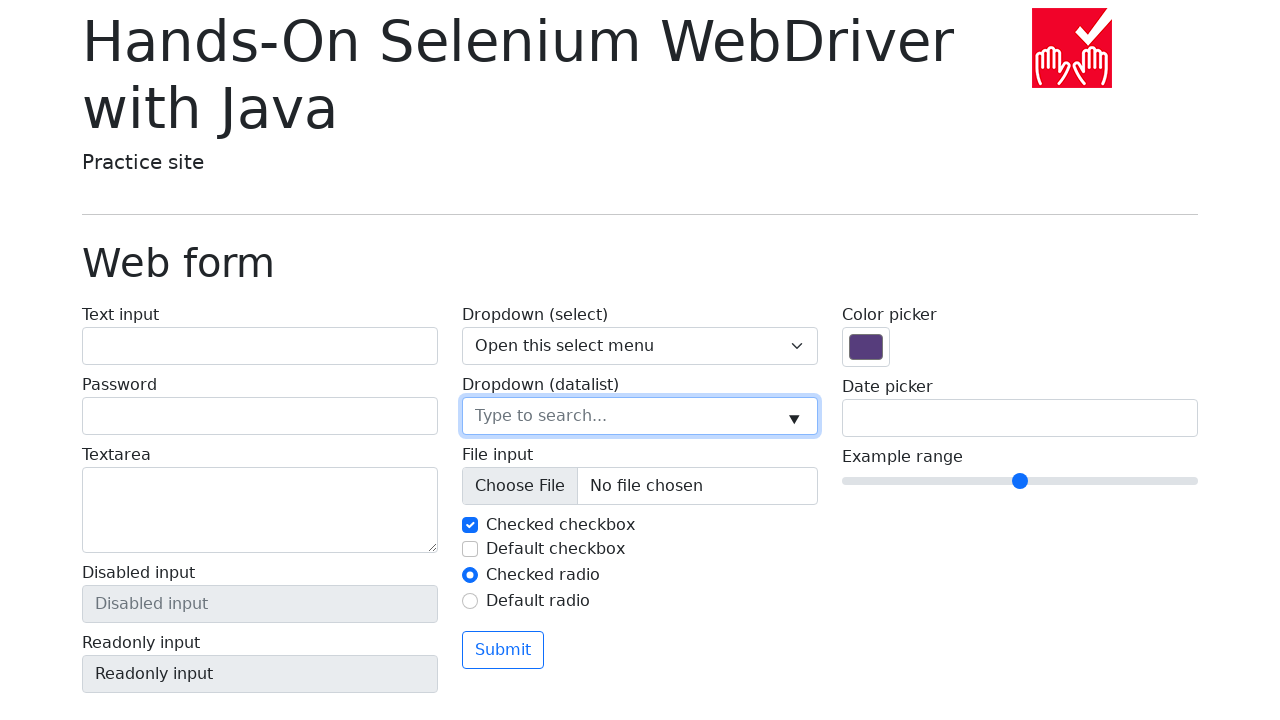